Tests window/tab switching by clicking a link that opens a new window and verifying the new window's title

Starting URL: https://the-internet.herokuapp.com/windows

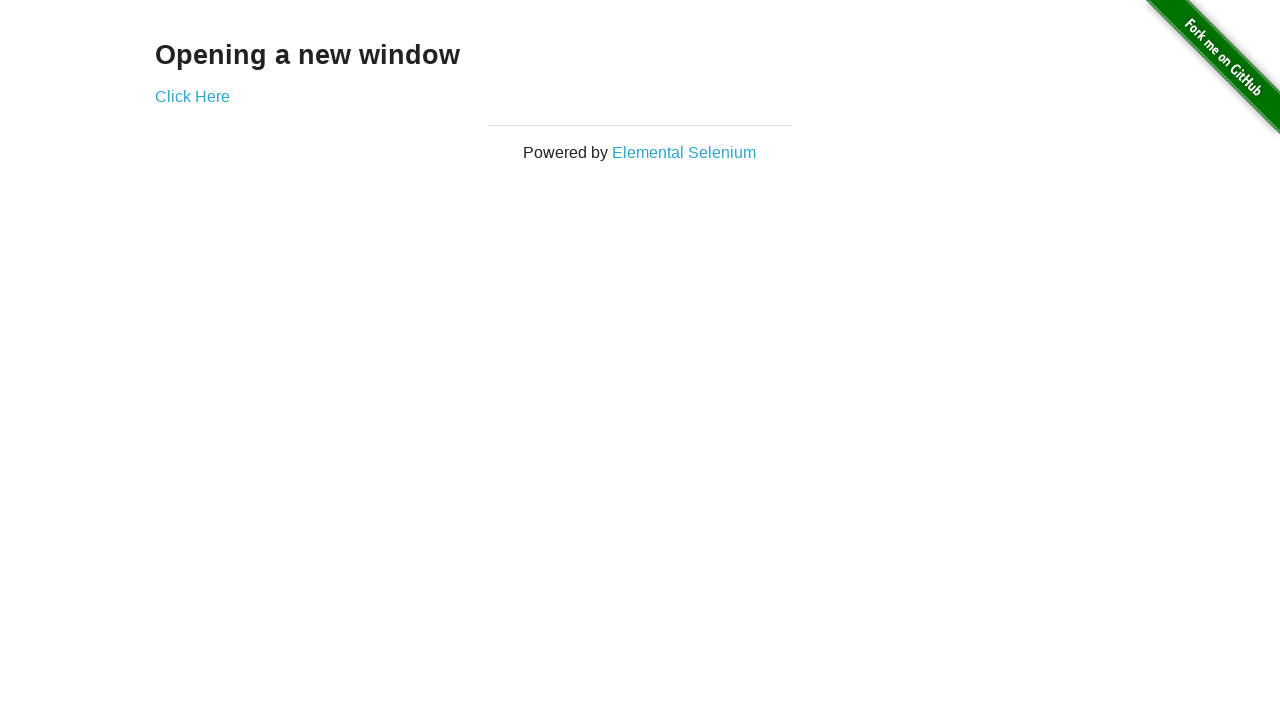

Clicked 'Click Here' link to open new window at (192, 96) on text=Click Here
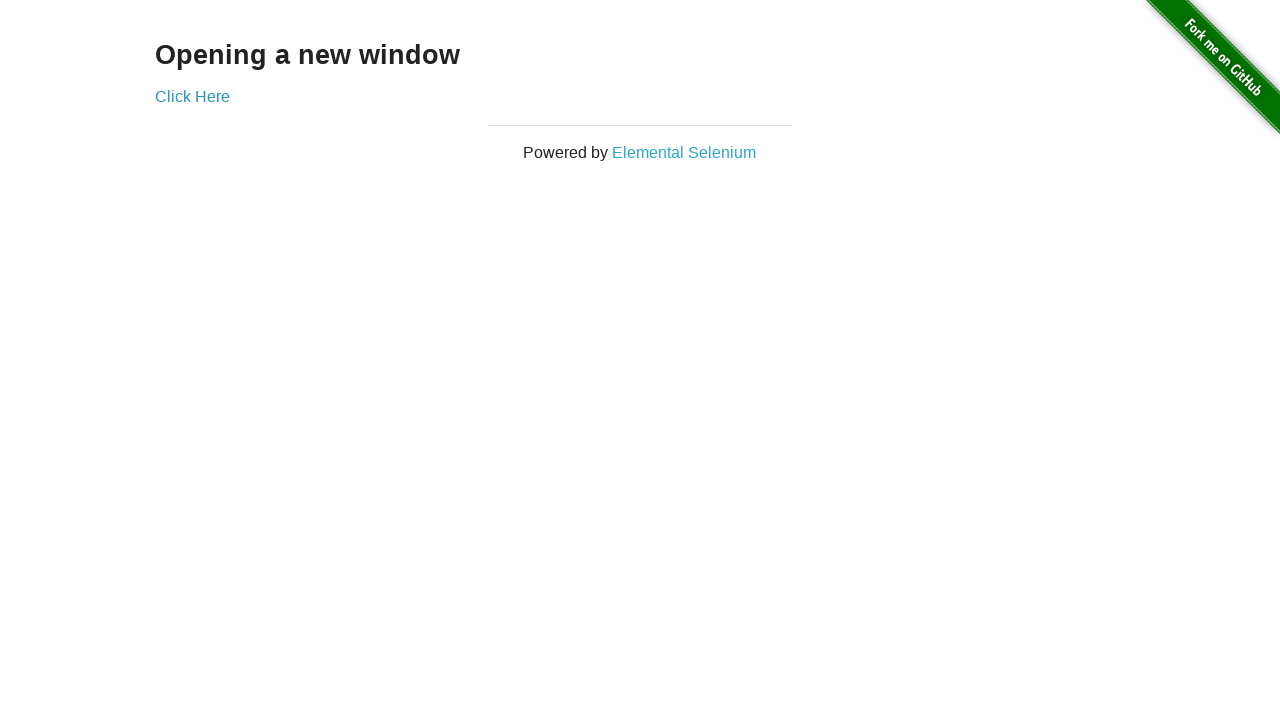

Waited for new window/tab to open
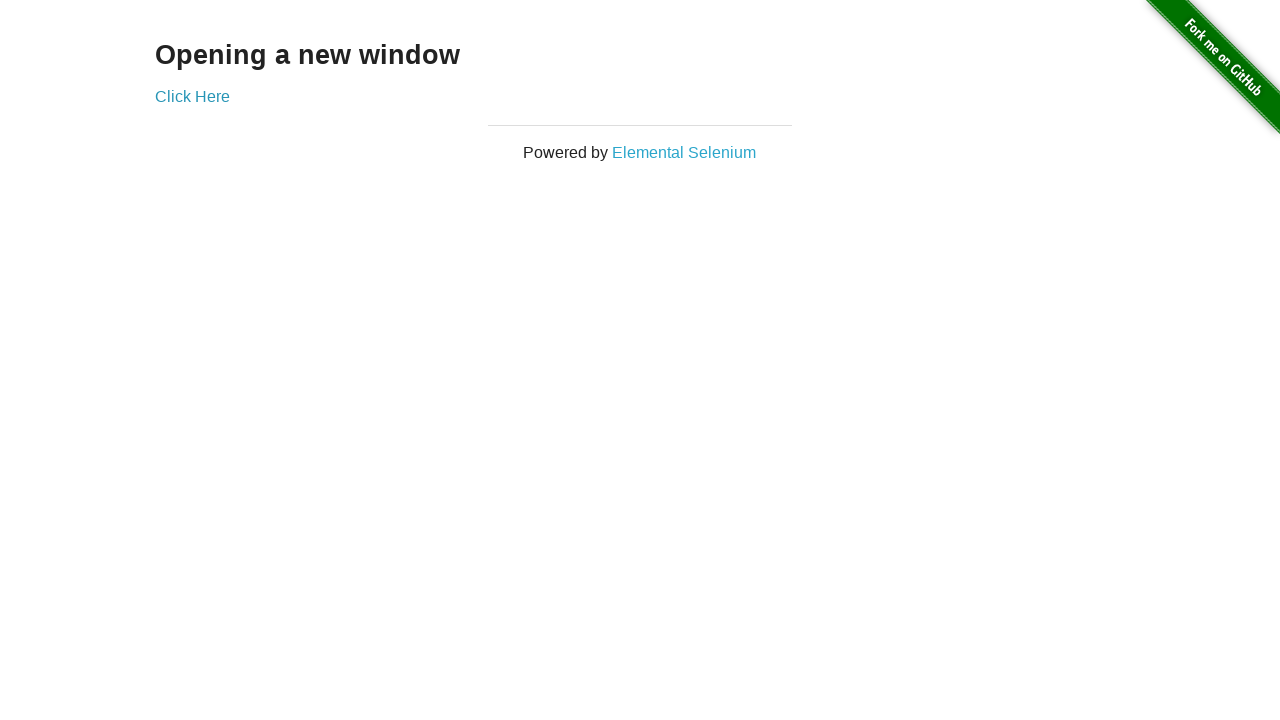

Retrieved all pages/tabs from context
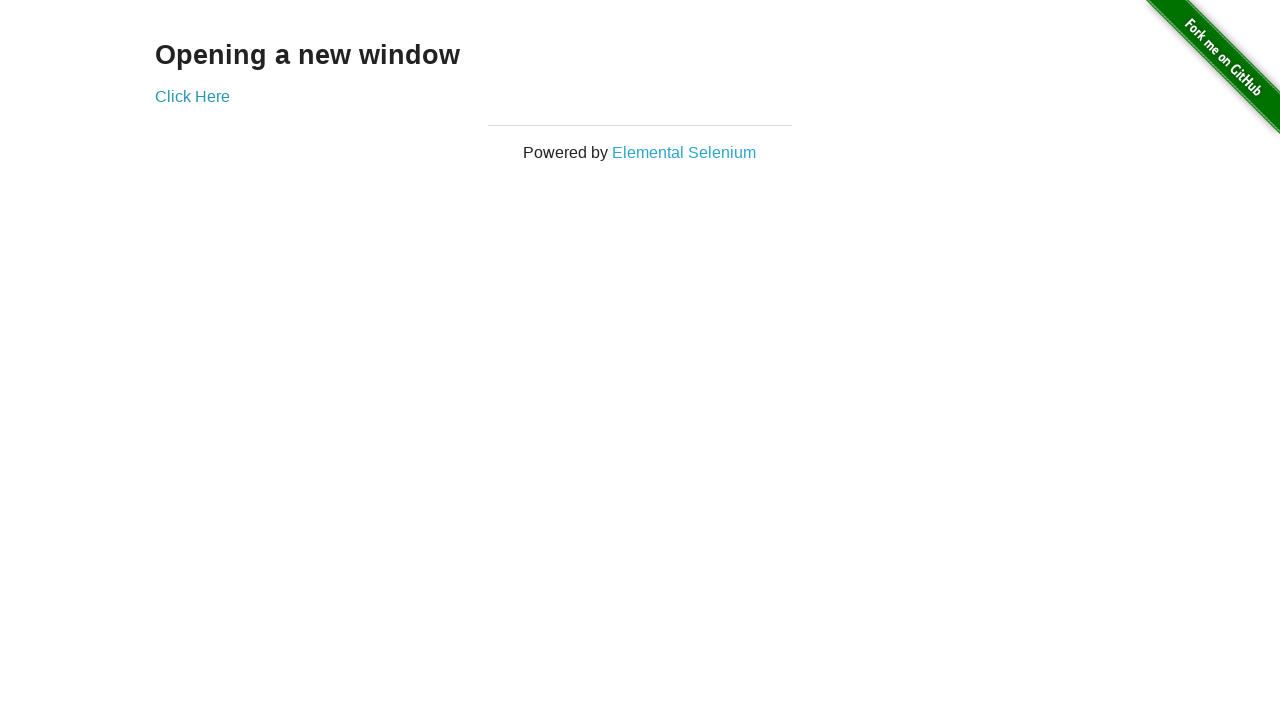

Switched to new window with title 'New Window'
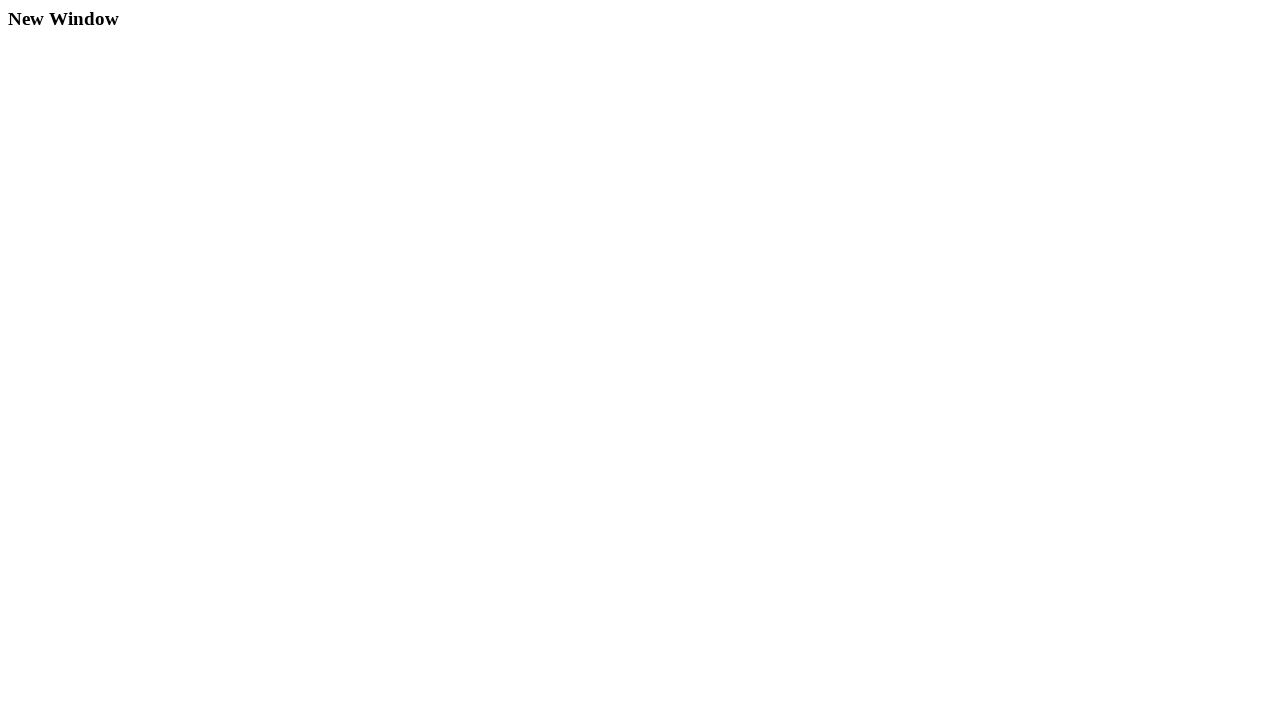

Verified new window title is 'New Window'
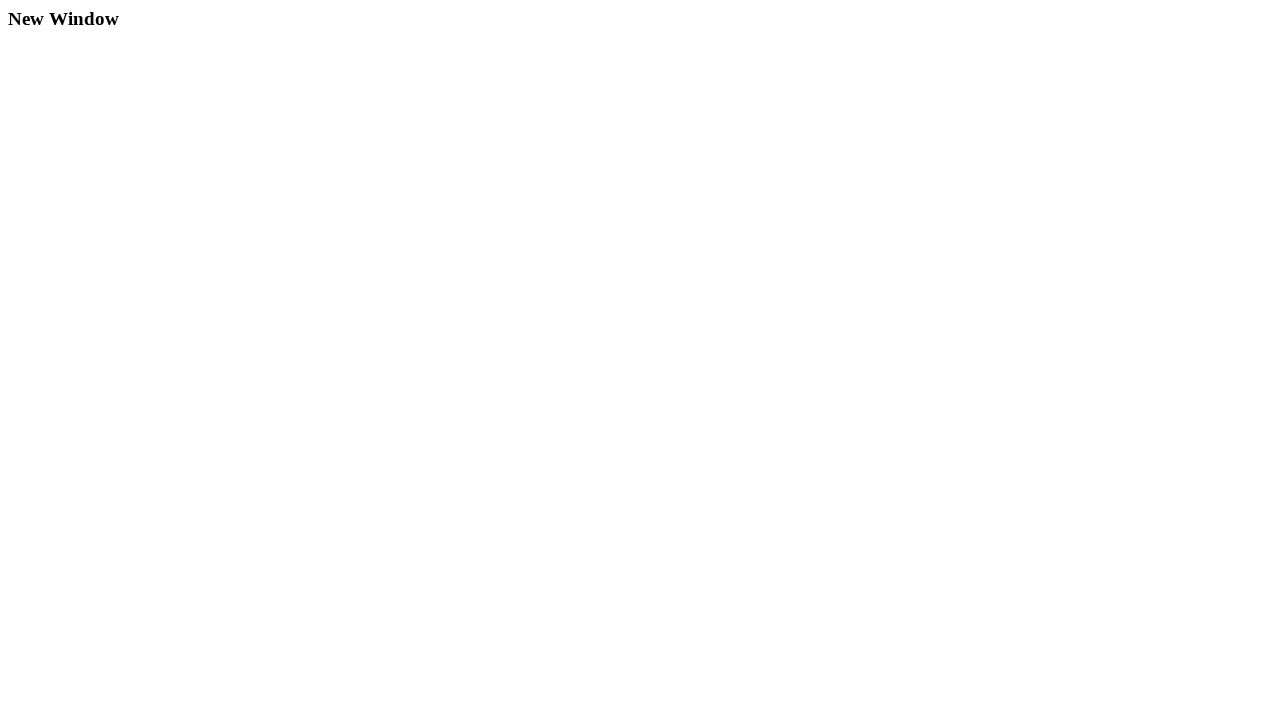

Verified new window title is not 'Internet'
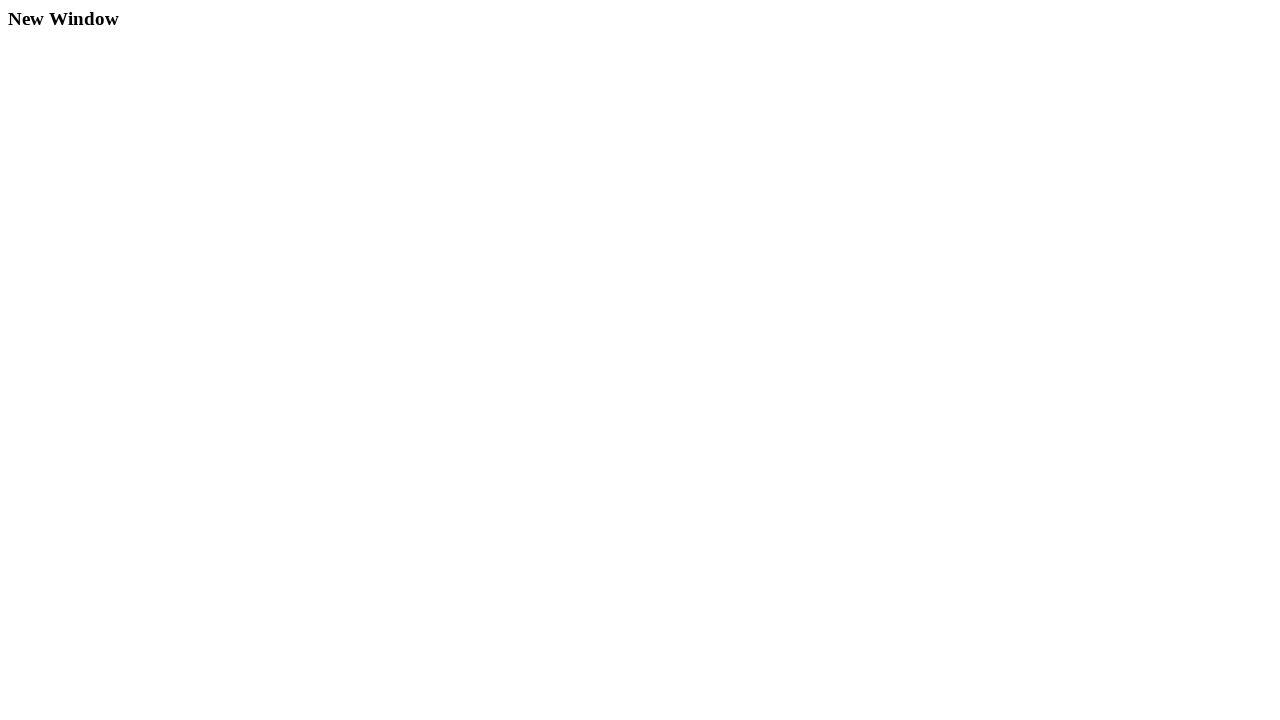

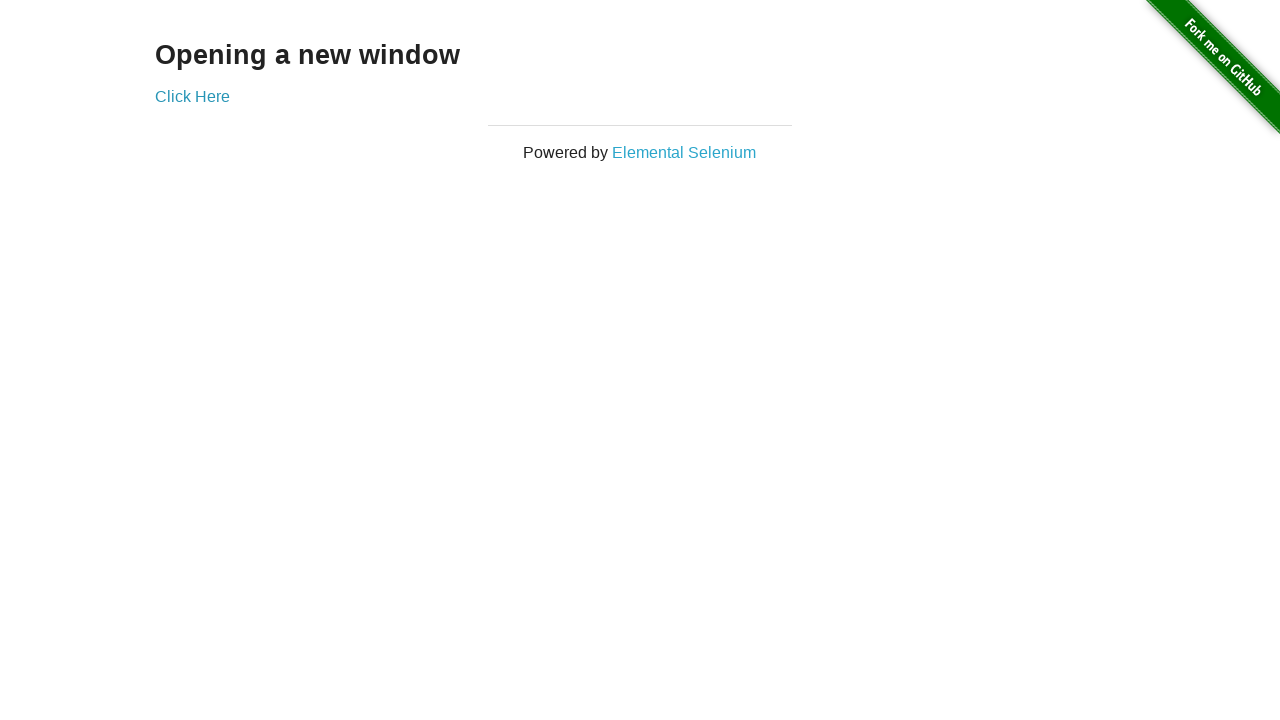